Tests JavaScript confirmation alert by clicking the confirm button, accepting the alert, and verifying the result text displays "You clicked: Ok"

Starting URL: http://practice.cydeo.com/javascript_alerts

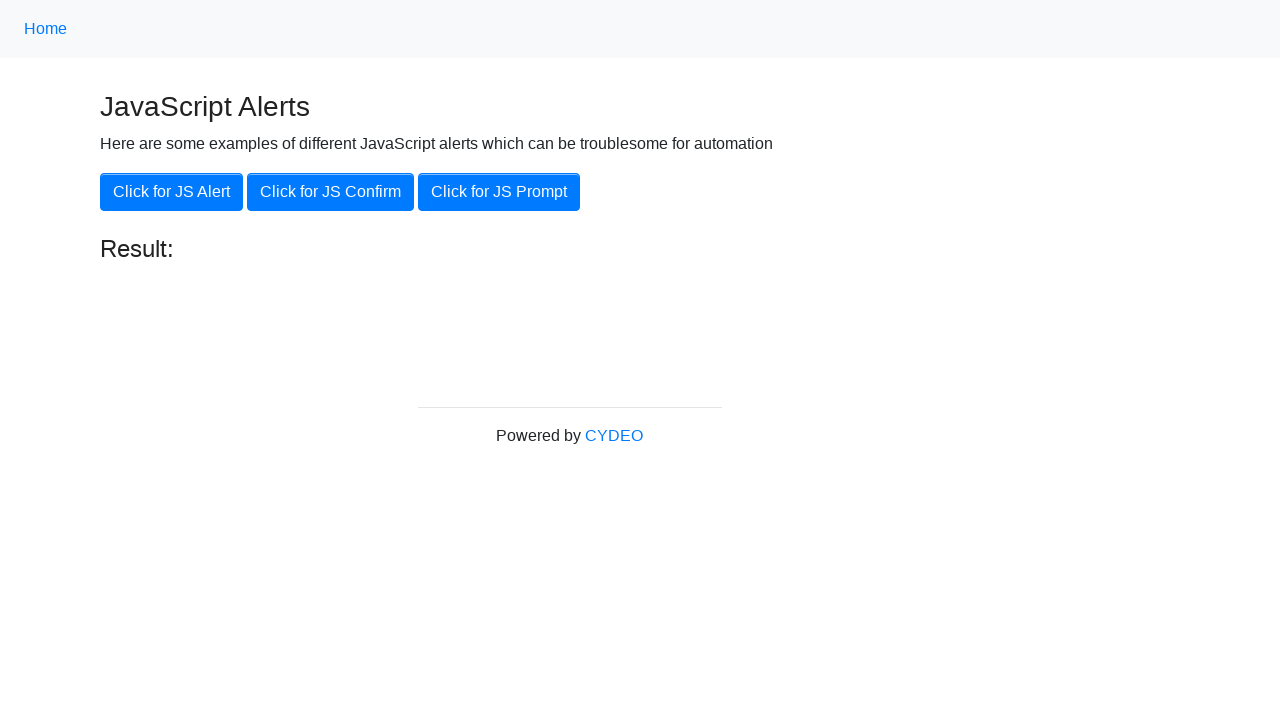

Clicked the JS Confirm button at (330, 192) on xpath=//button[.='Click for JS Confirm']
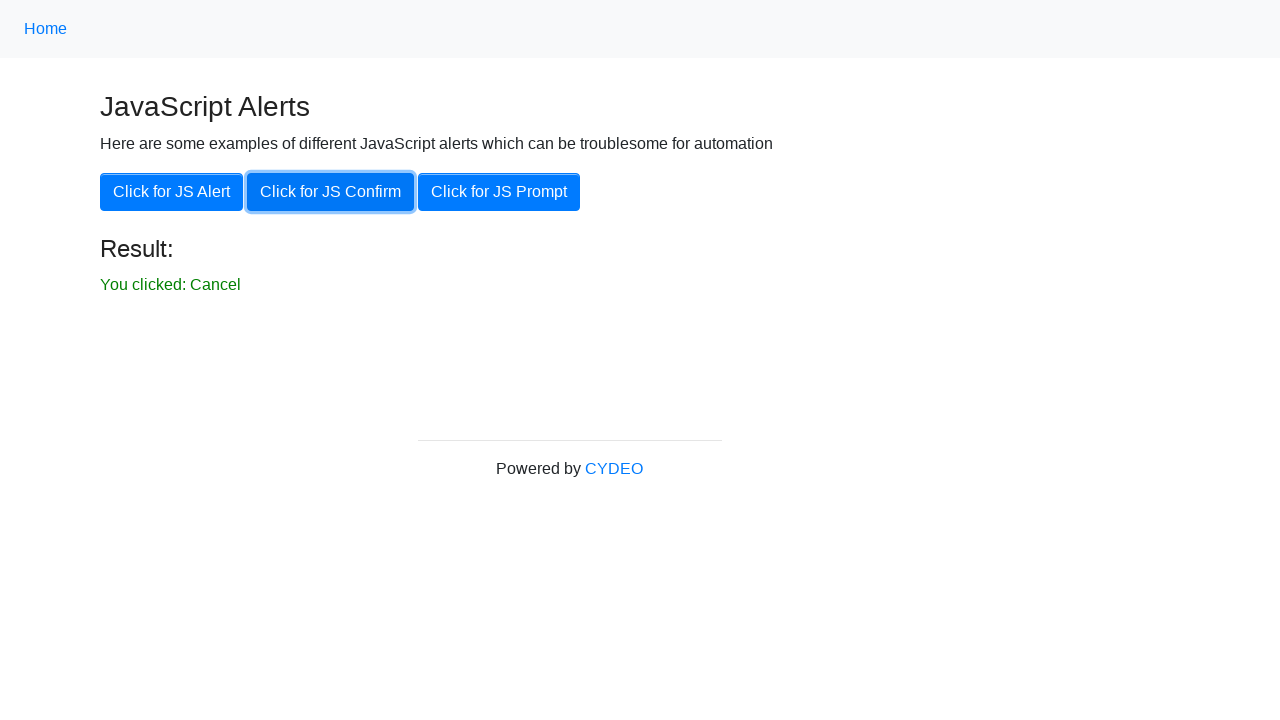

Set up dialog handler to accept confirmation
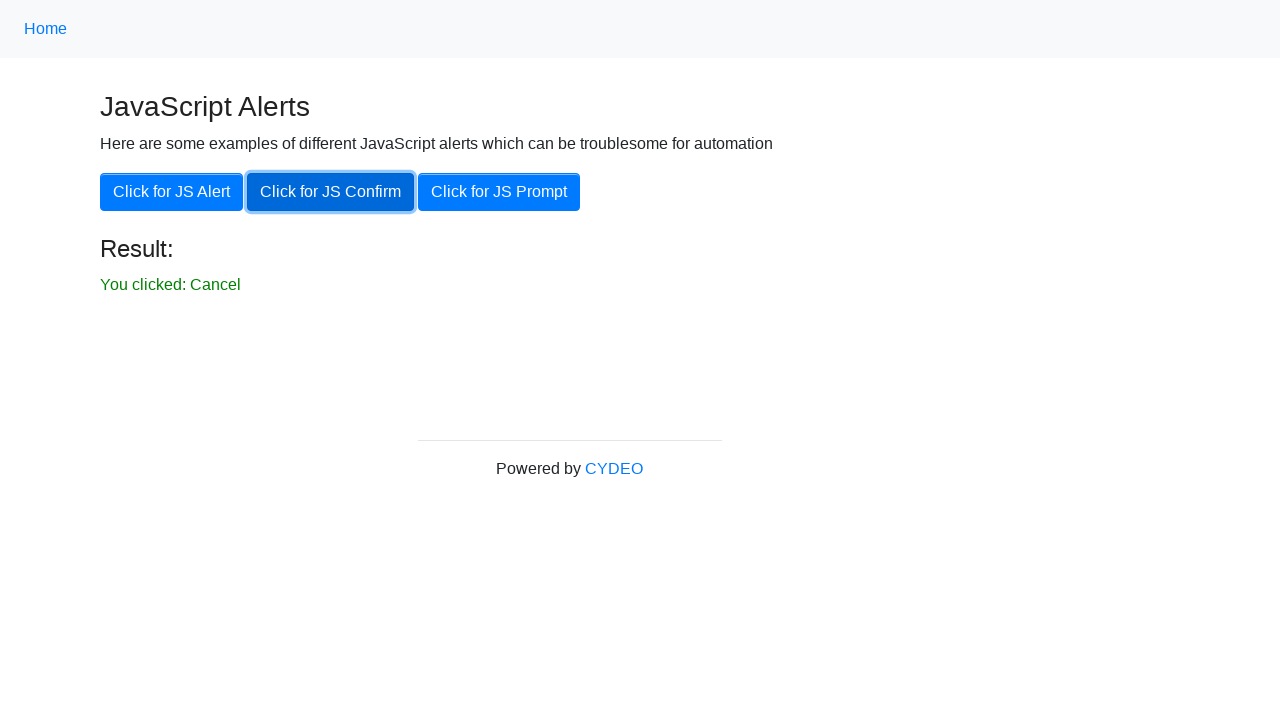

Clicked the JS Confirm button to trigger confirmation alert at (330, 192) on xpath=//button[.='Click for JS Confirm']
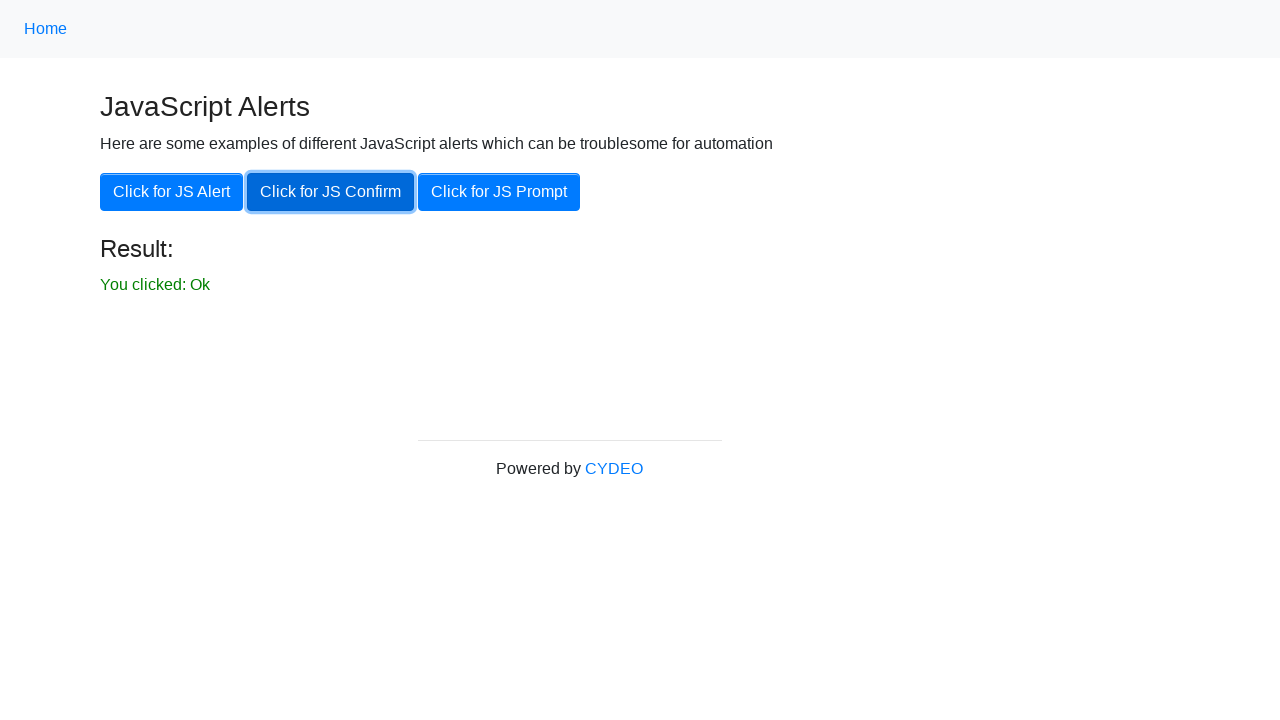

Result text element loaded
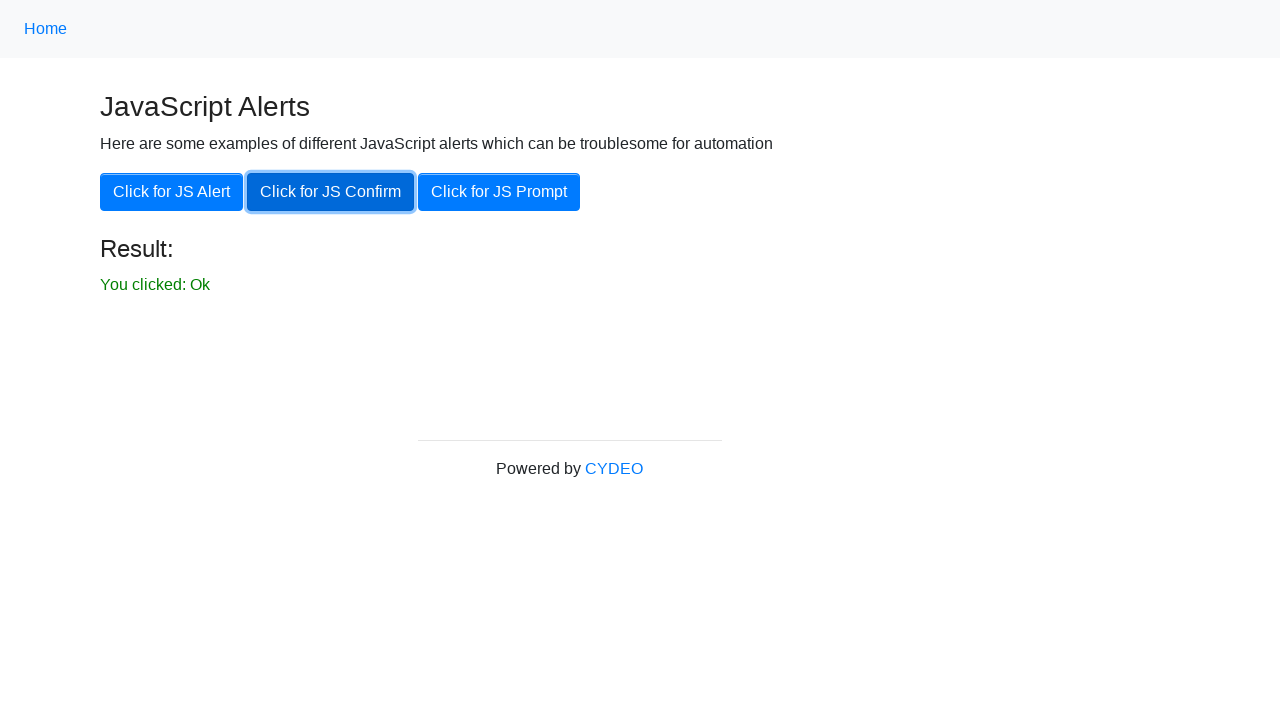

Retrieved result text: 'You clicked: Ok'
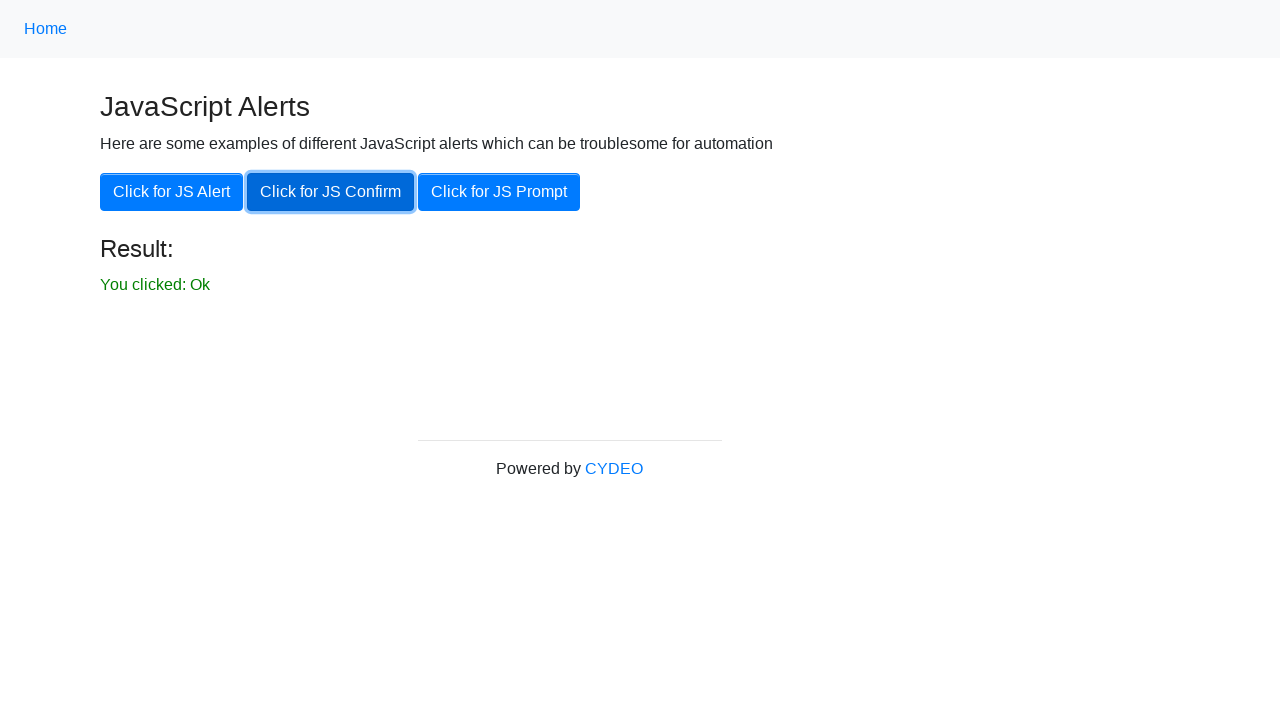

Verified result text displays 'You clicked: Ok'
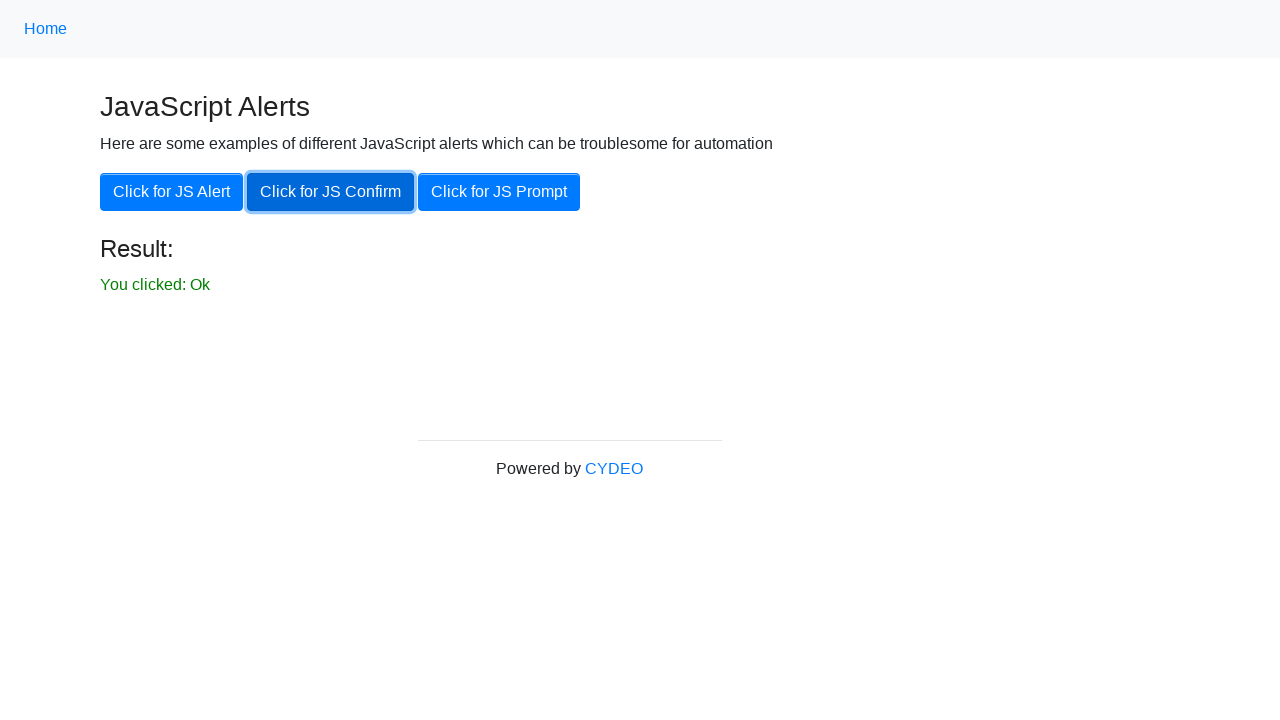

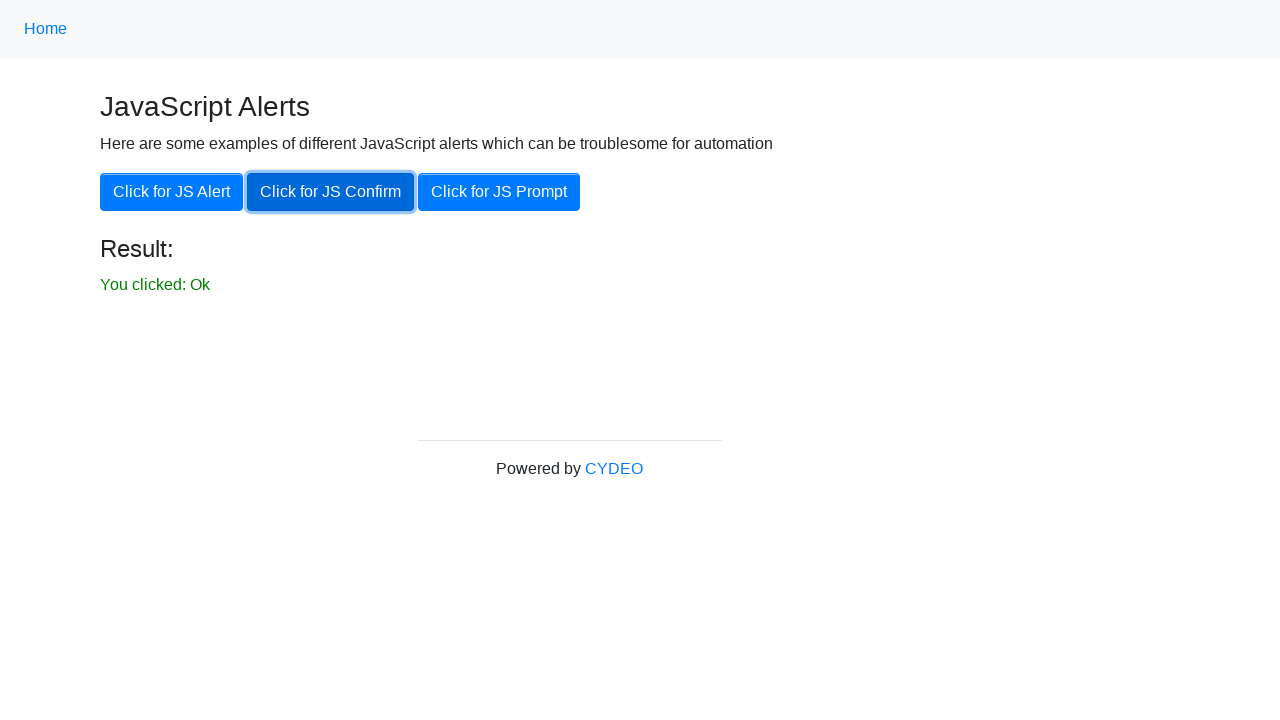